Tests checkbox interaction by scrolling to it, checking its state, and clicking it

Starting URL: https://testautomationpractice.blogspot.com/

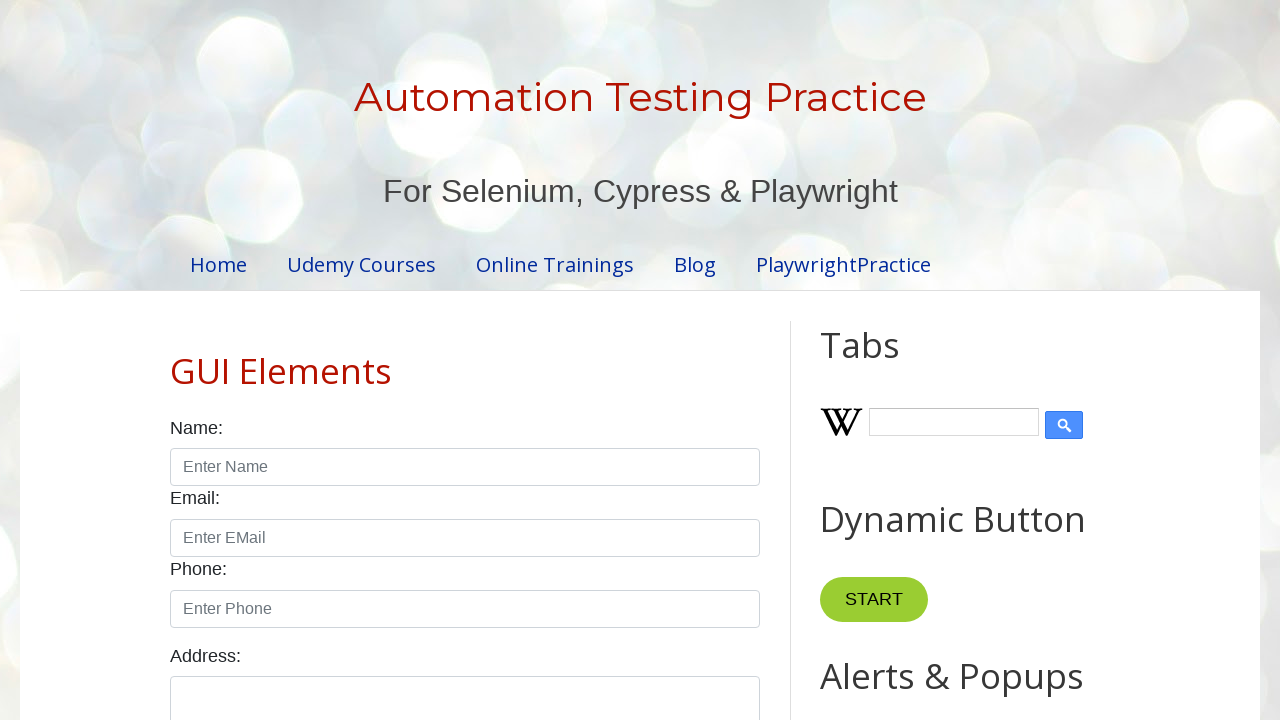

Scrolled to checkbox element with id 'saturday'
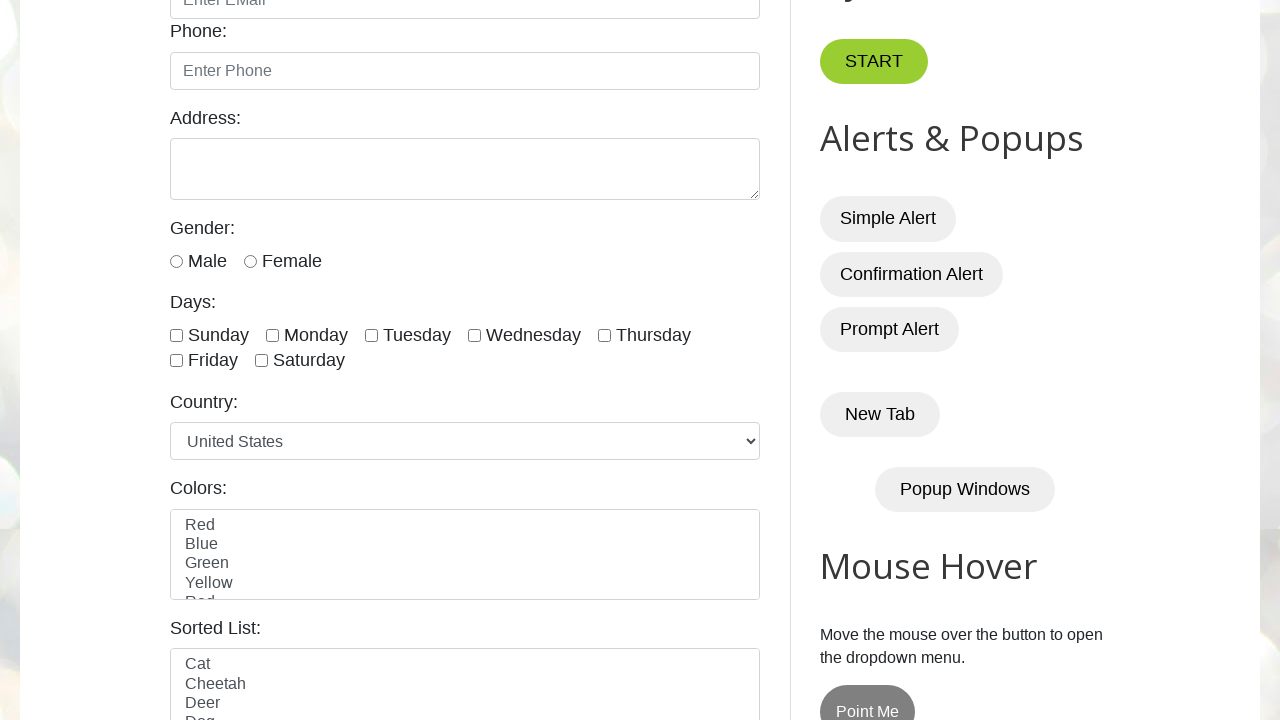

Located checkbox element with id 'saturday'
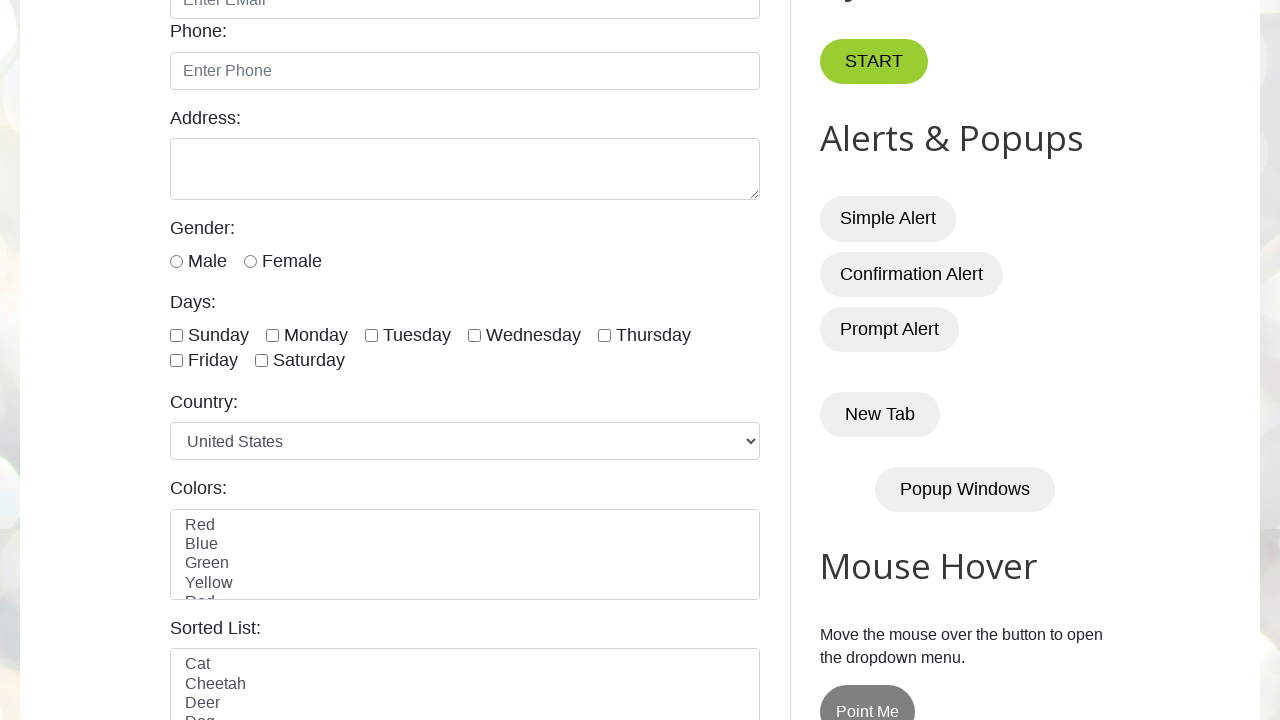

Checked initial state of checkbox
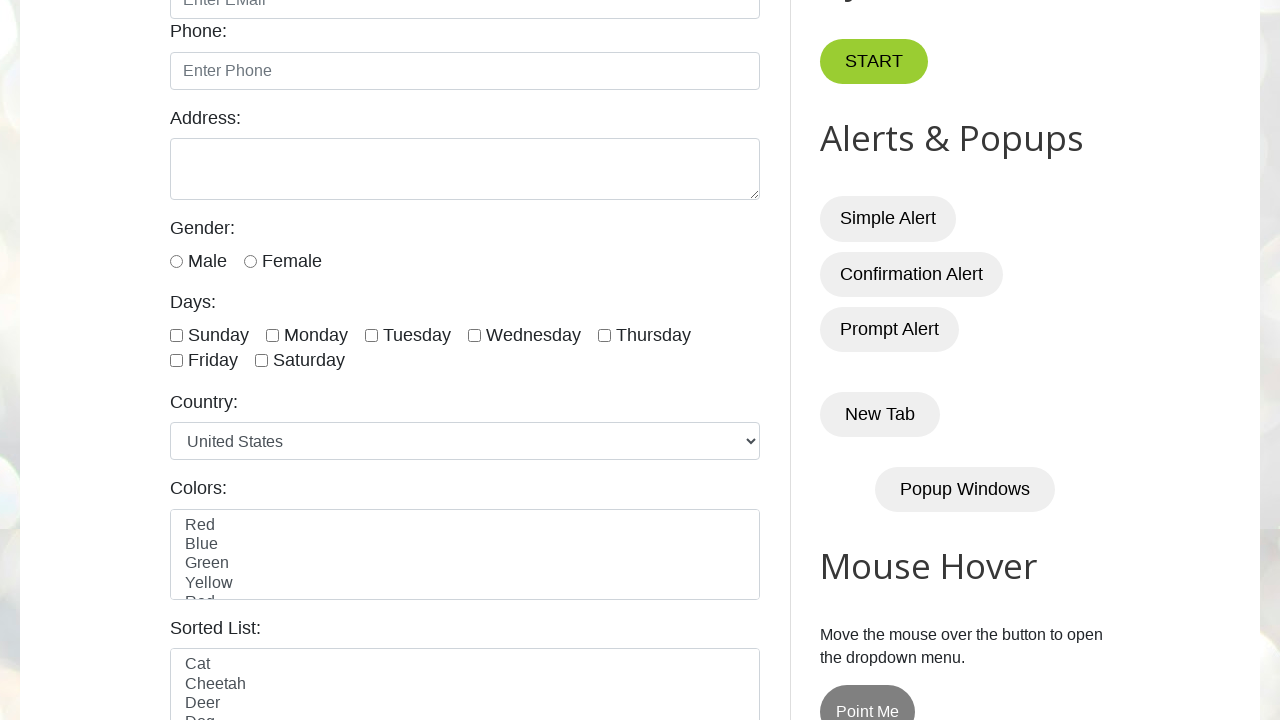

Clicked the checkbox element at (262, 361) on #saturday
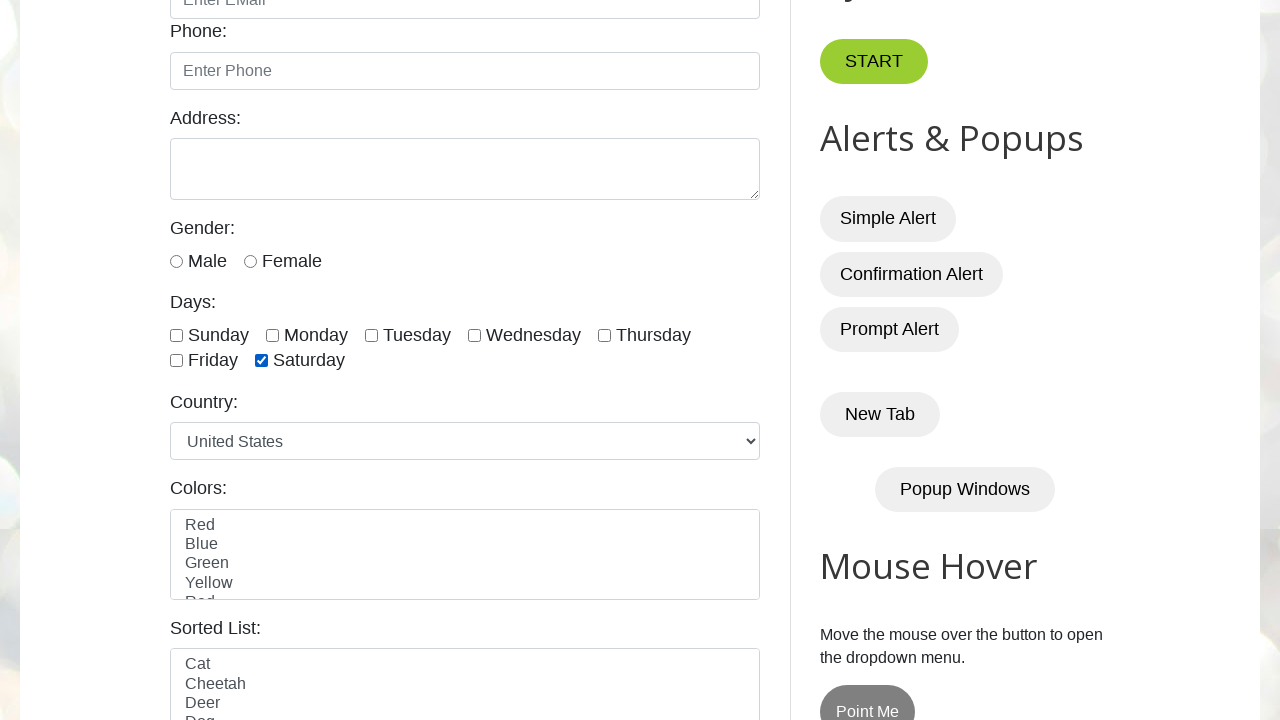

Retrieved element type attribute of checkbox
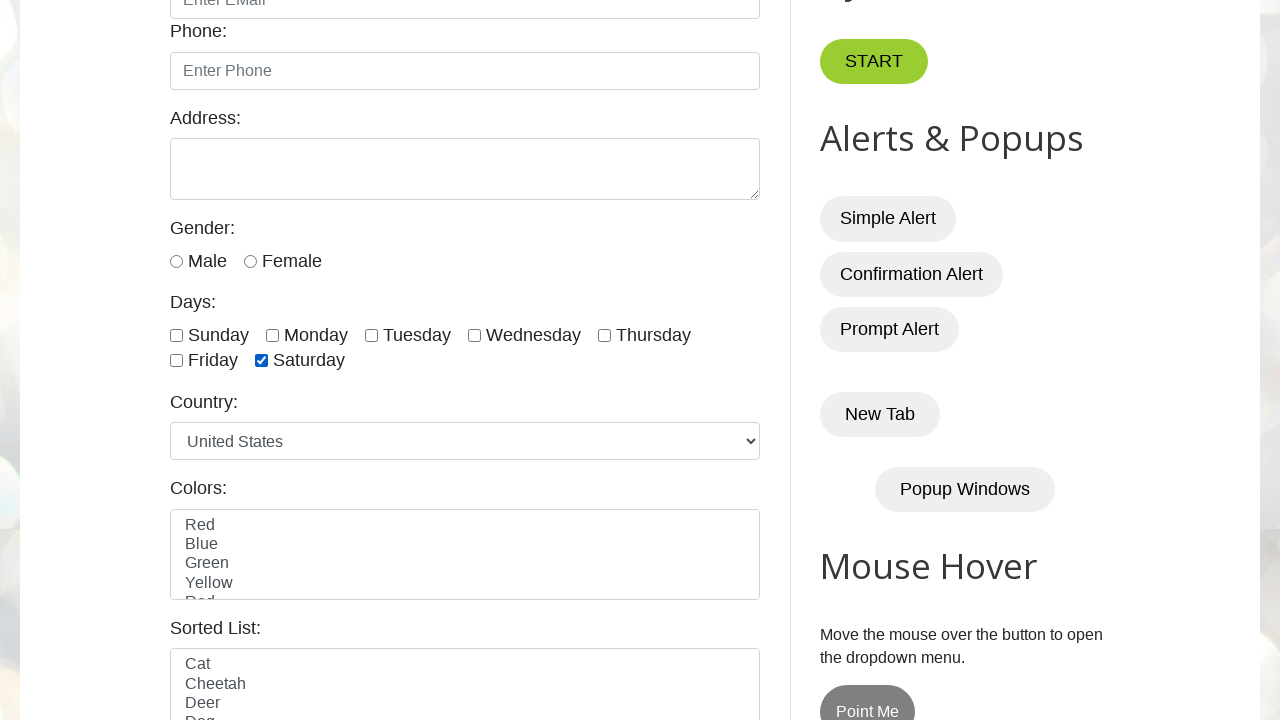

Checked final state of checkbox after clicking
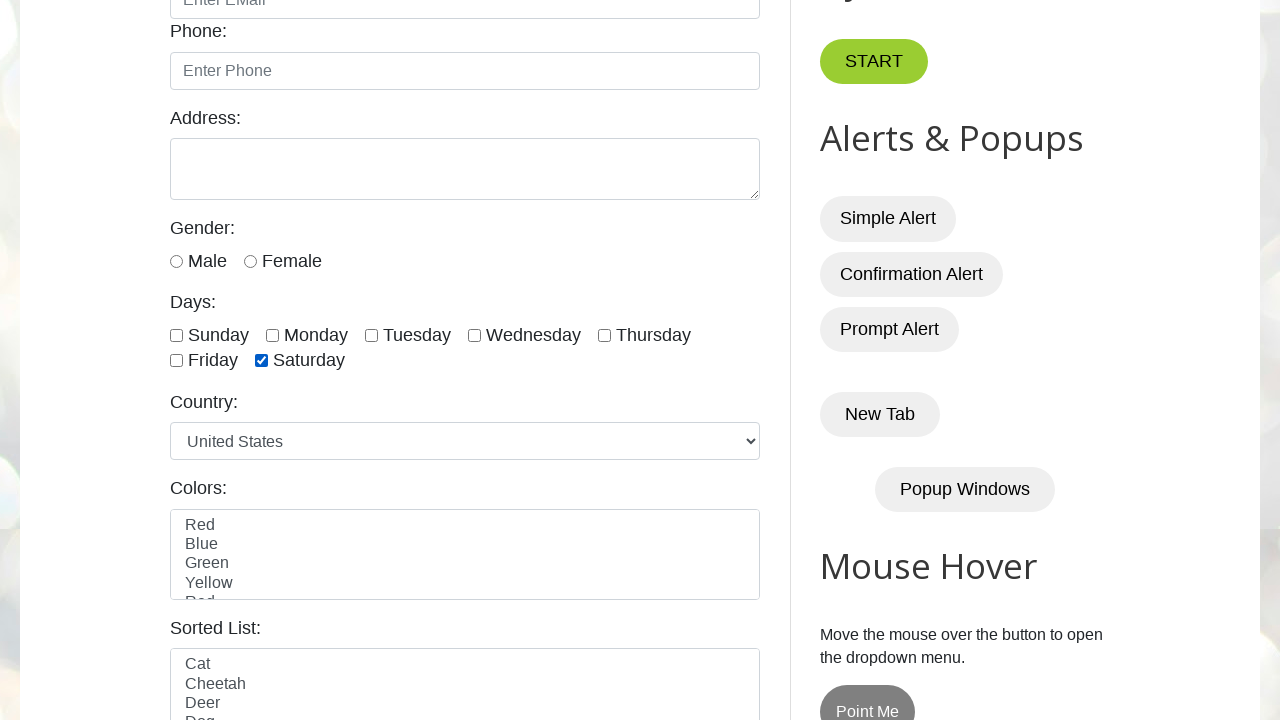

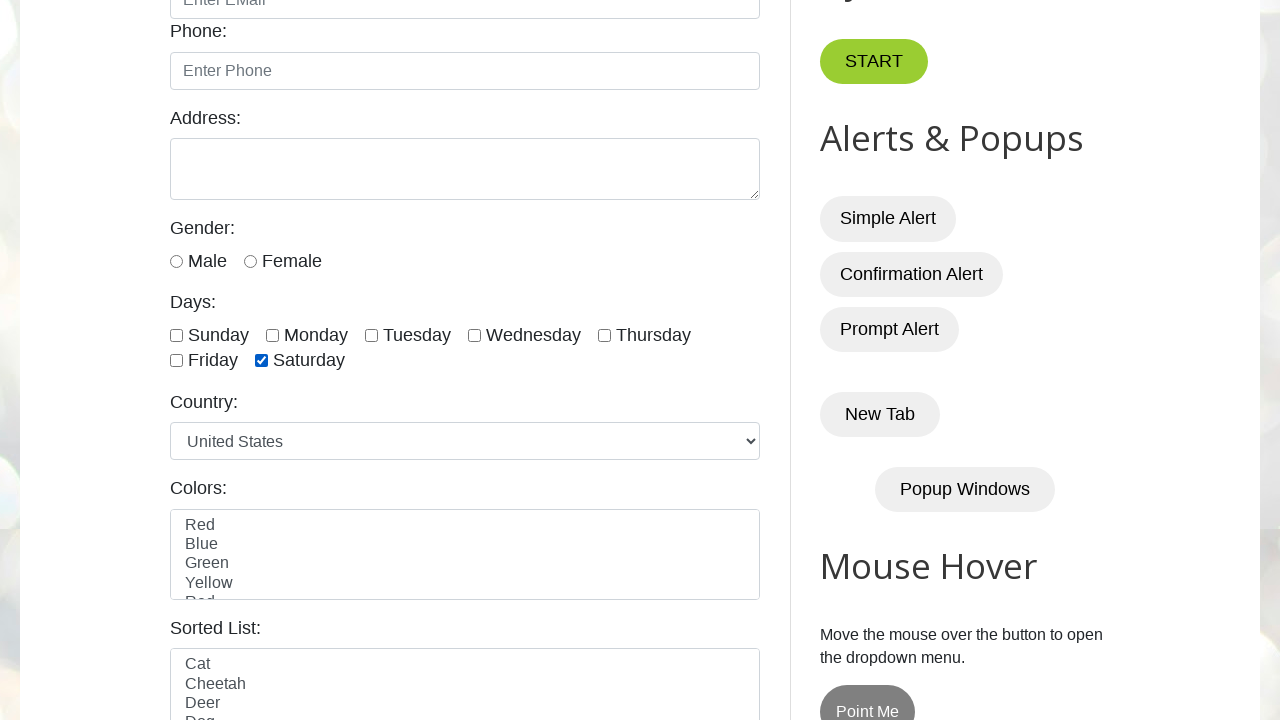